Tests a practice form by filling in personal information fields including first name, last name, email, mobile number, and current address

Starting URL: https://demoqa.com/automation-practice-form

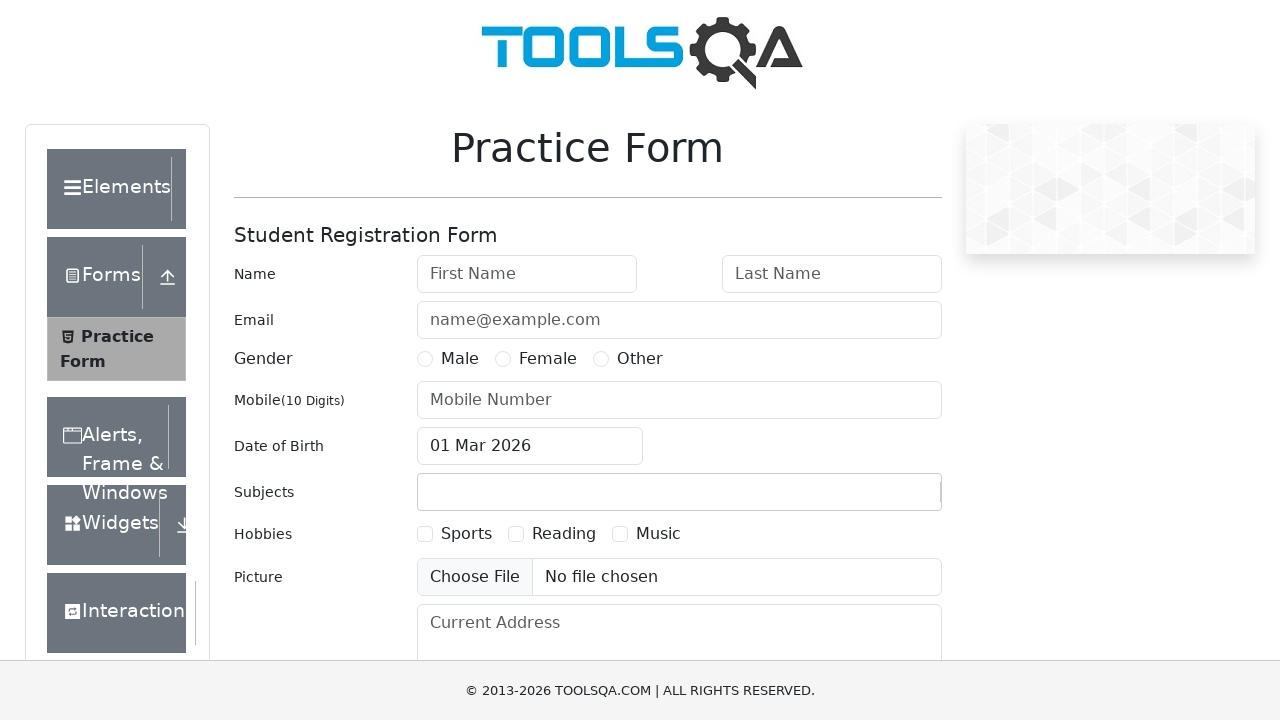

Filled first name field with 'Prakruti' on #firstName
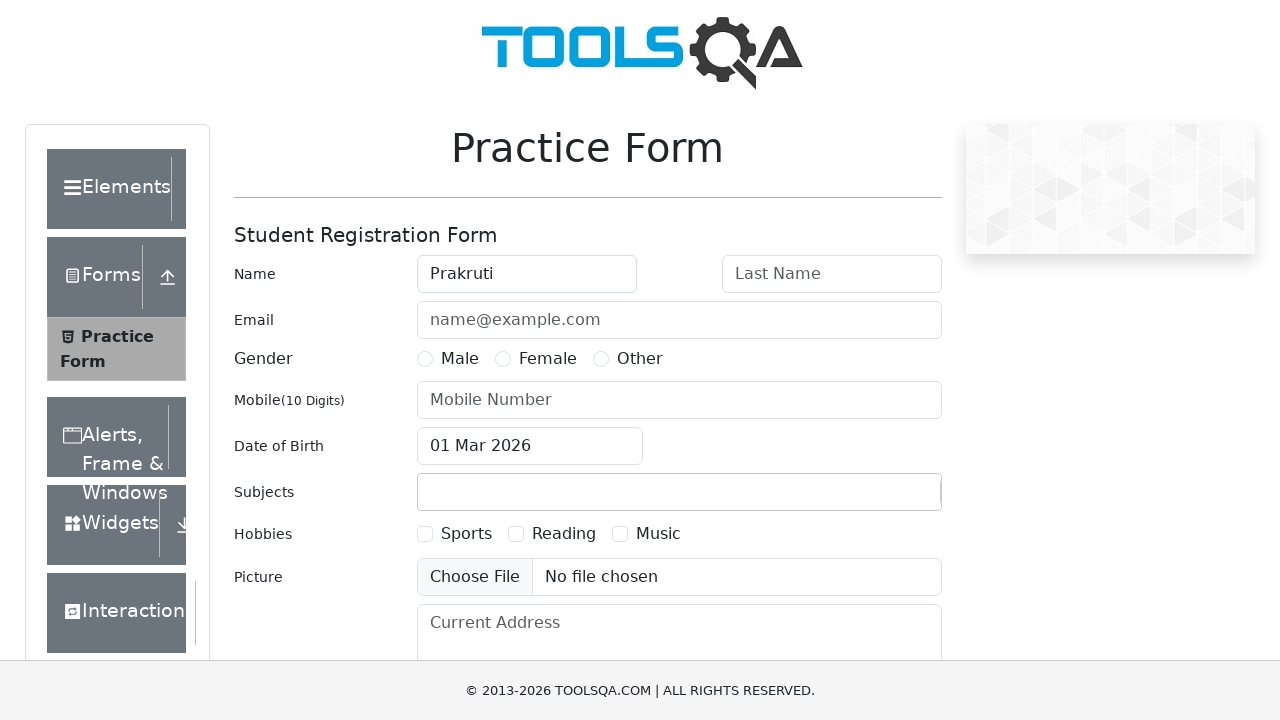

Filled last name field with 'Vyas' on #lastName
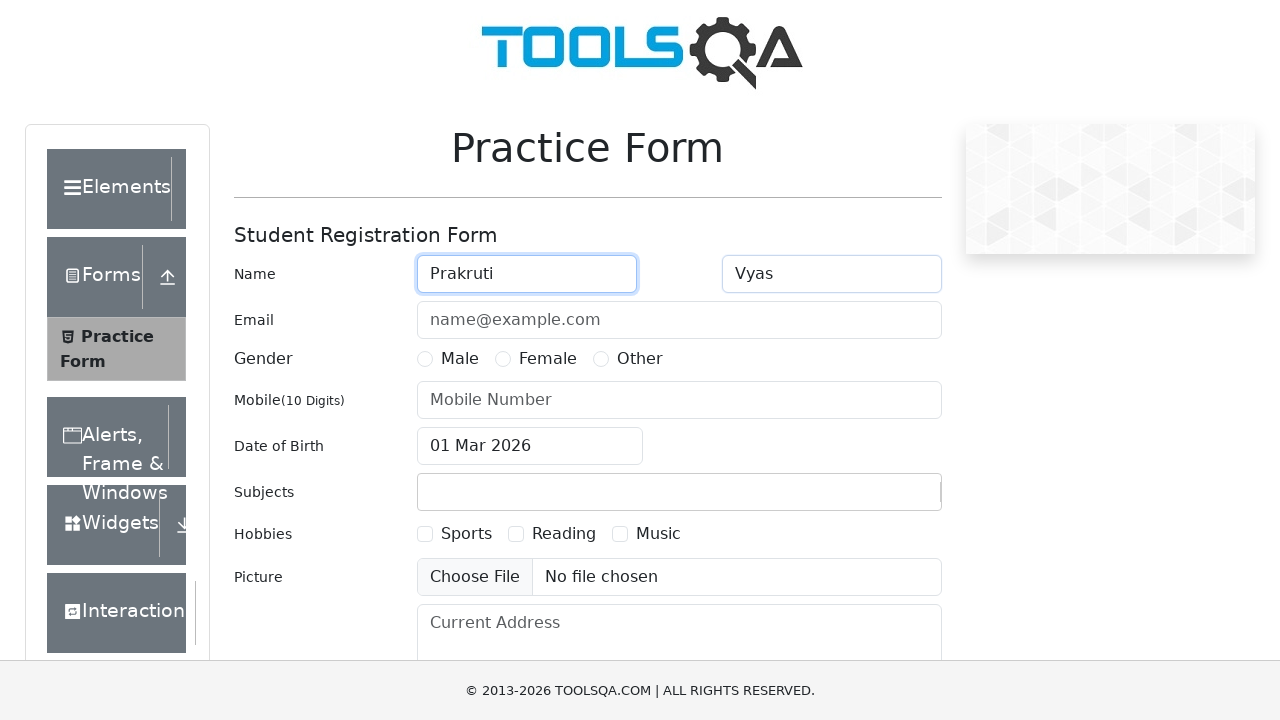

Filled email field with 'prakruti.tops@gmail.com' on #userEmail
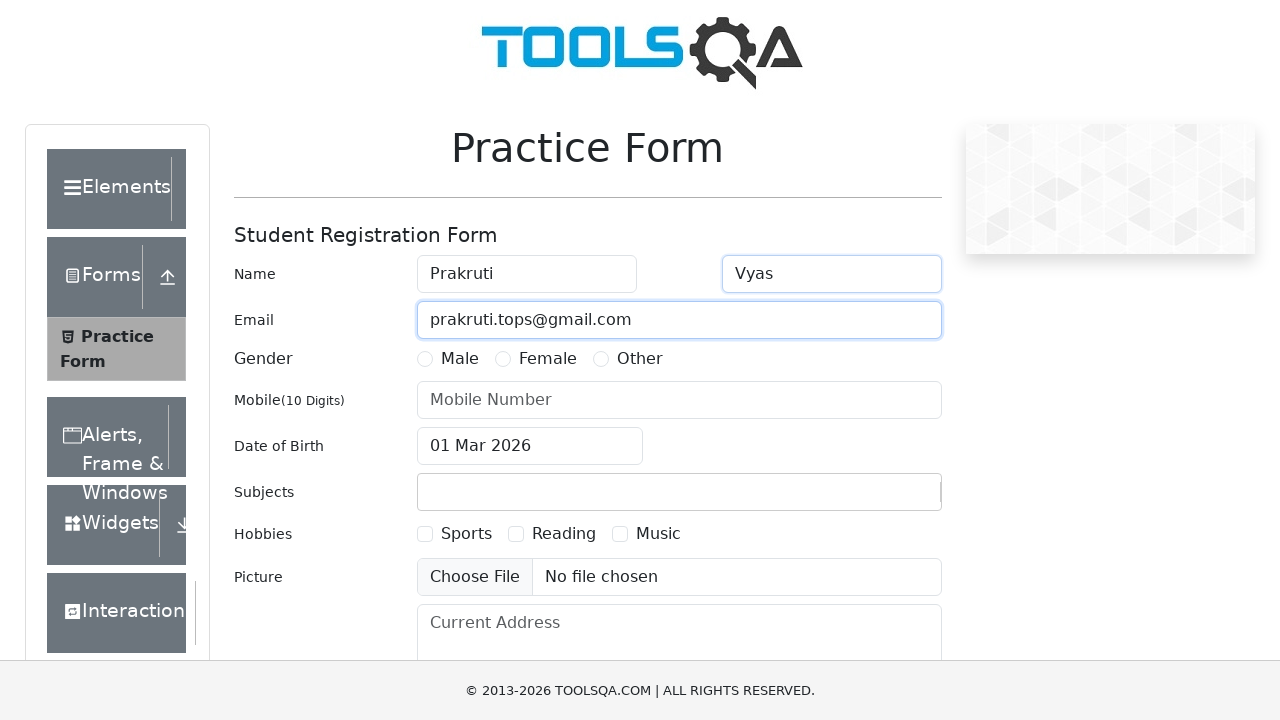

Filled mobile number field with '8849817263' on #userNumber
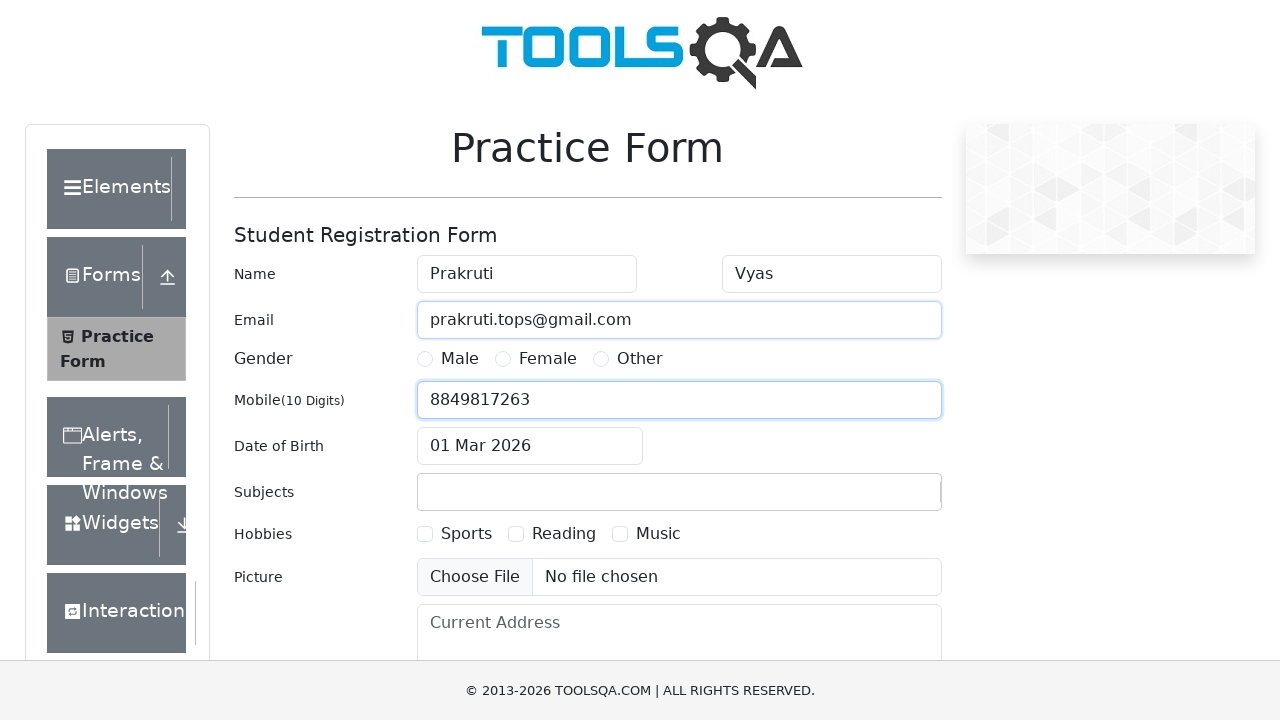

Filled current address field with 'Rajkot 1234' on #currentAddress
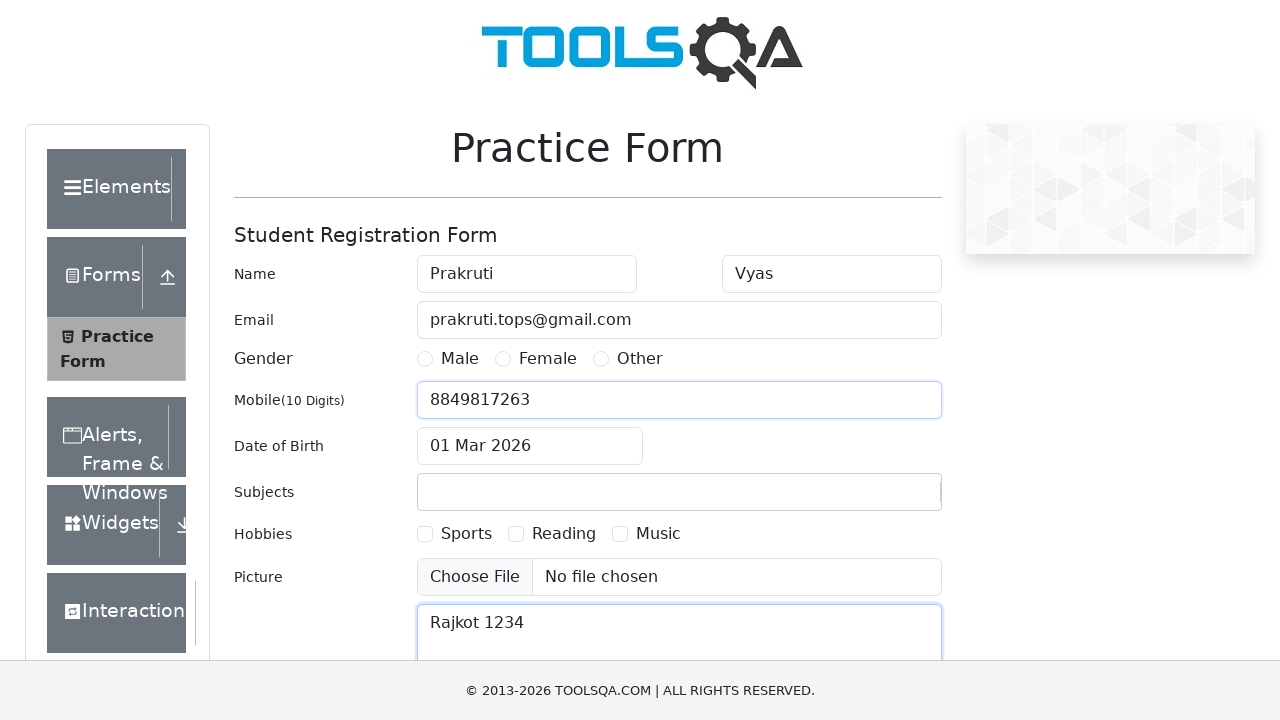

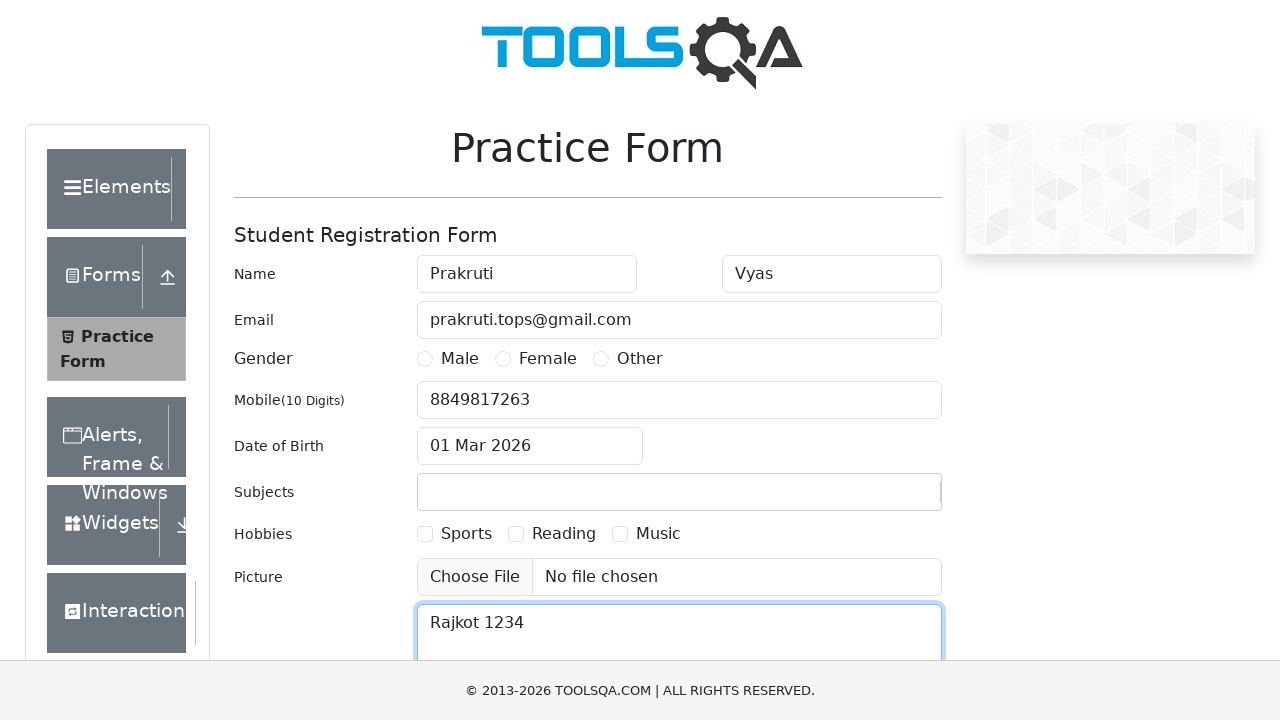